Tests registration form with special characters in name fields to verify input validation

Starting URL: https://sharelane.com/cgi-bin/register.py

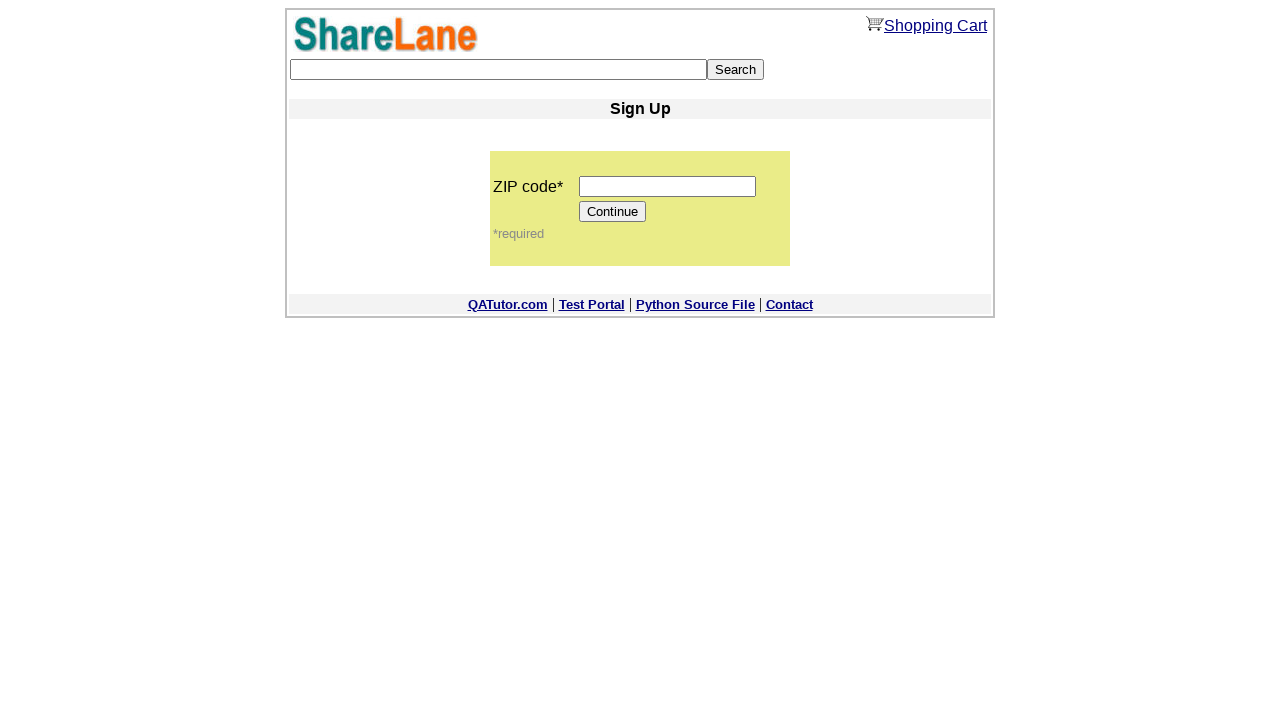

Filled zip code field with '12345' on input[name='zip_code']
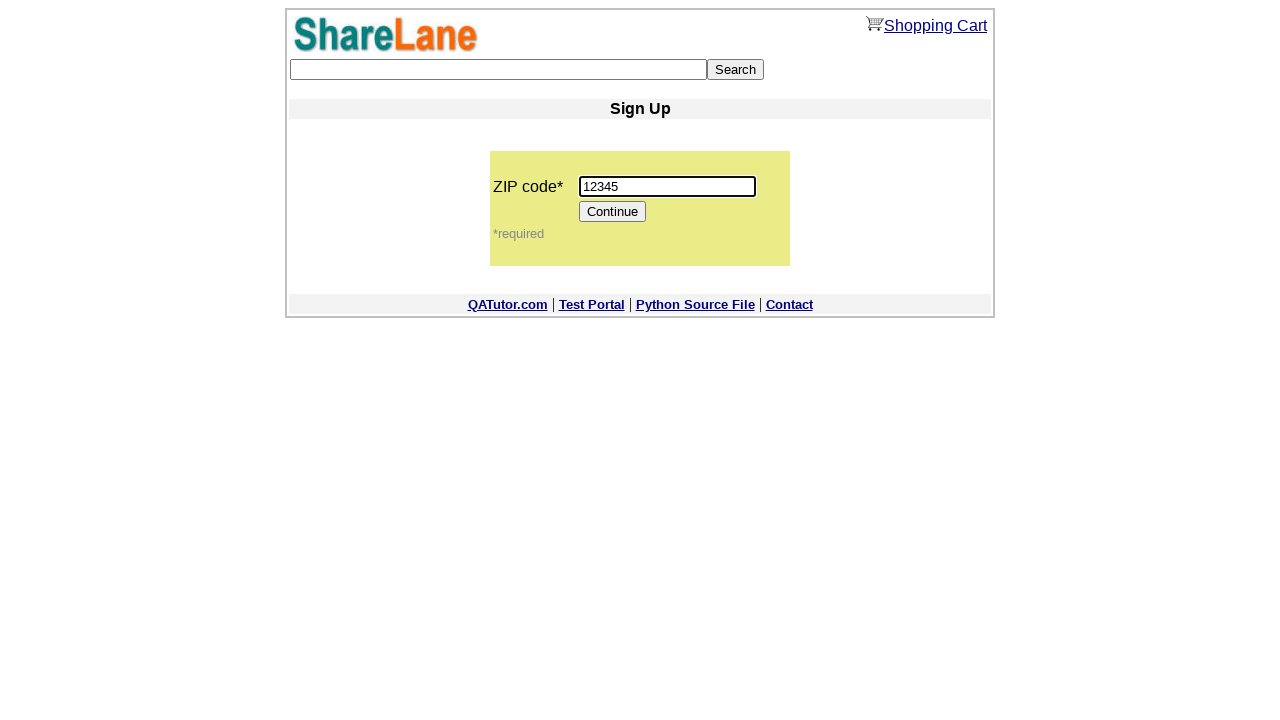

Clicked Continue button to proceed to registration form at (613, 212) on [value=Continue]
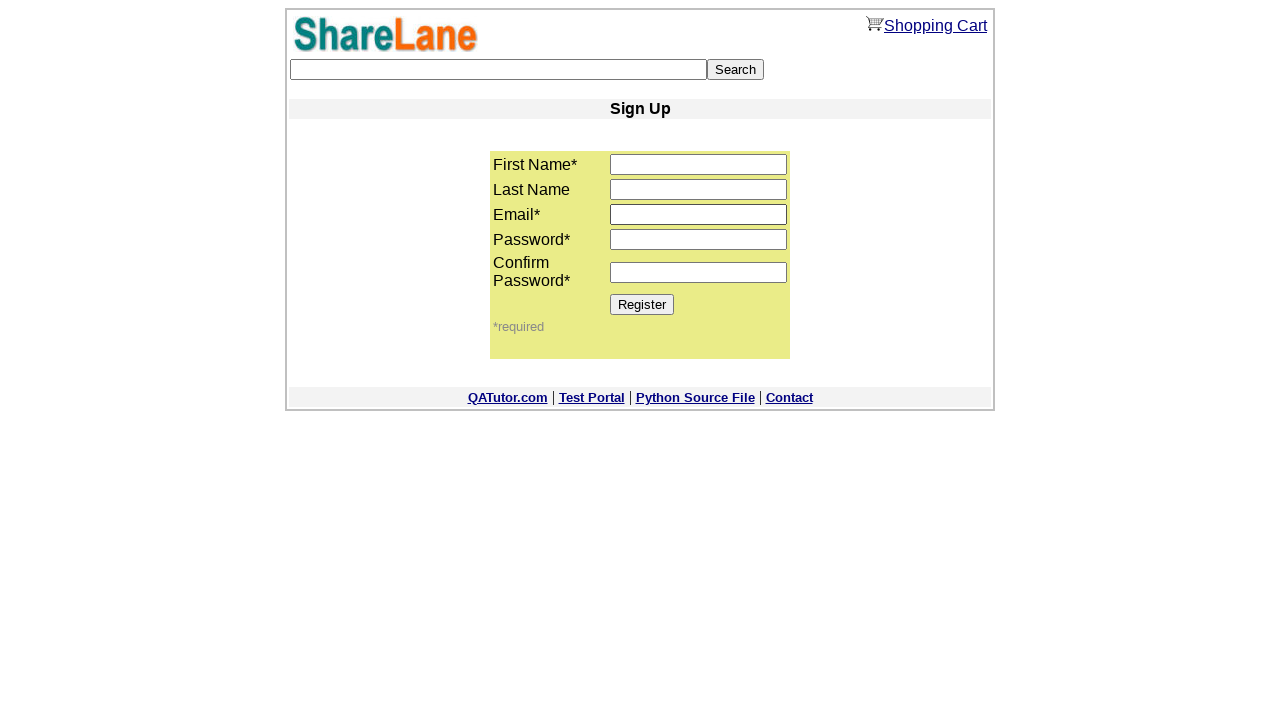

Filled first name field with special characters '#$&**($#@' on input[name='first_name']
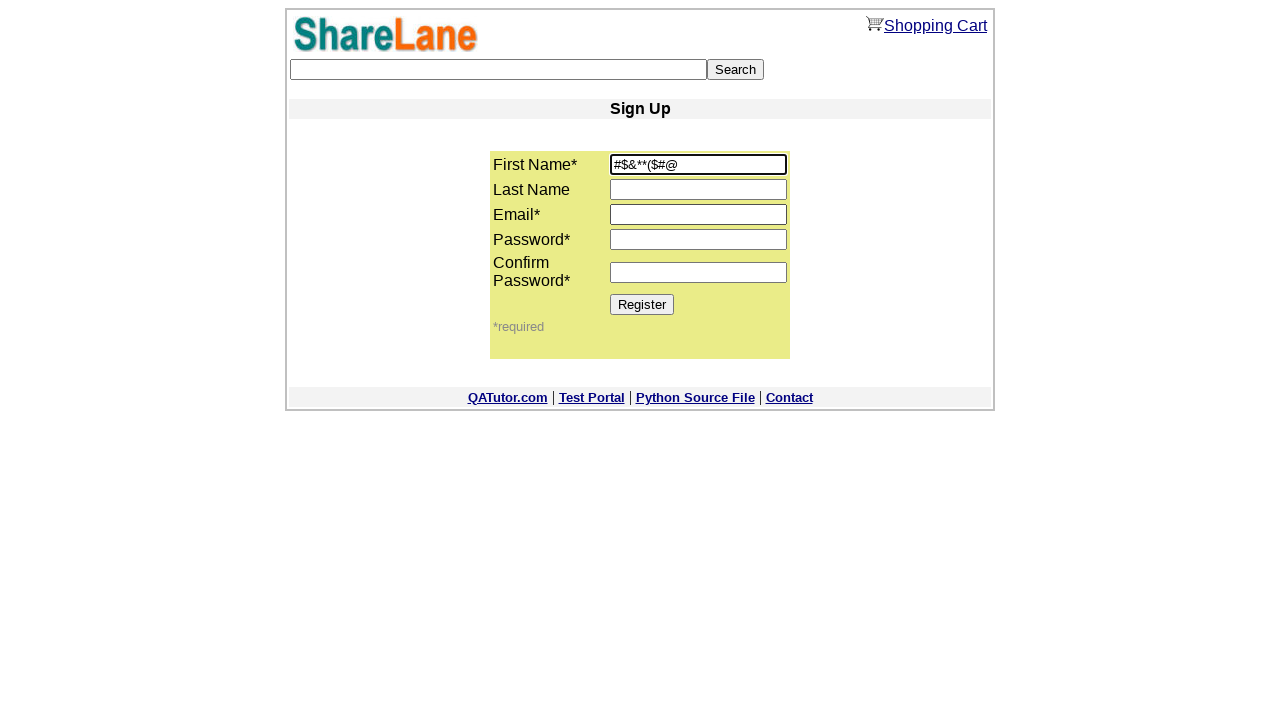

Filled last name field with special characters 'Ho*>?<<>}' on input[name='last_name']
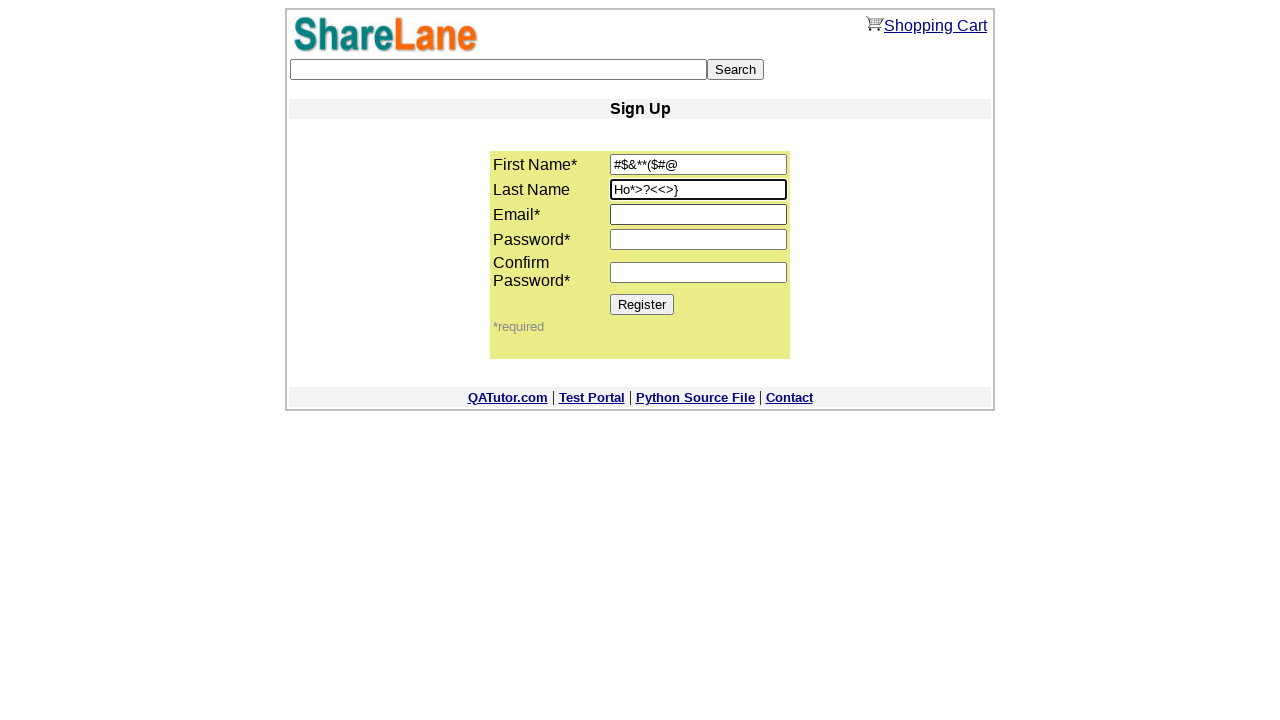

Filled email field with 'test_user_6789@example.com' on input[name='email']
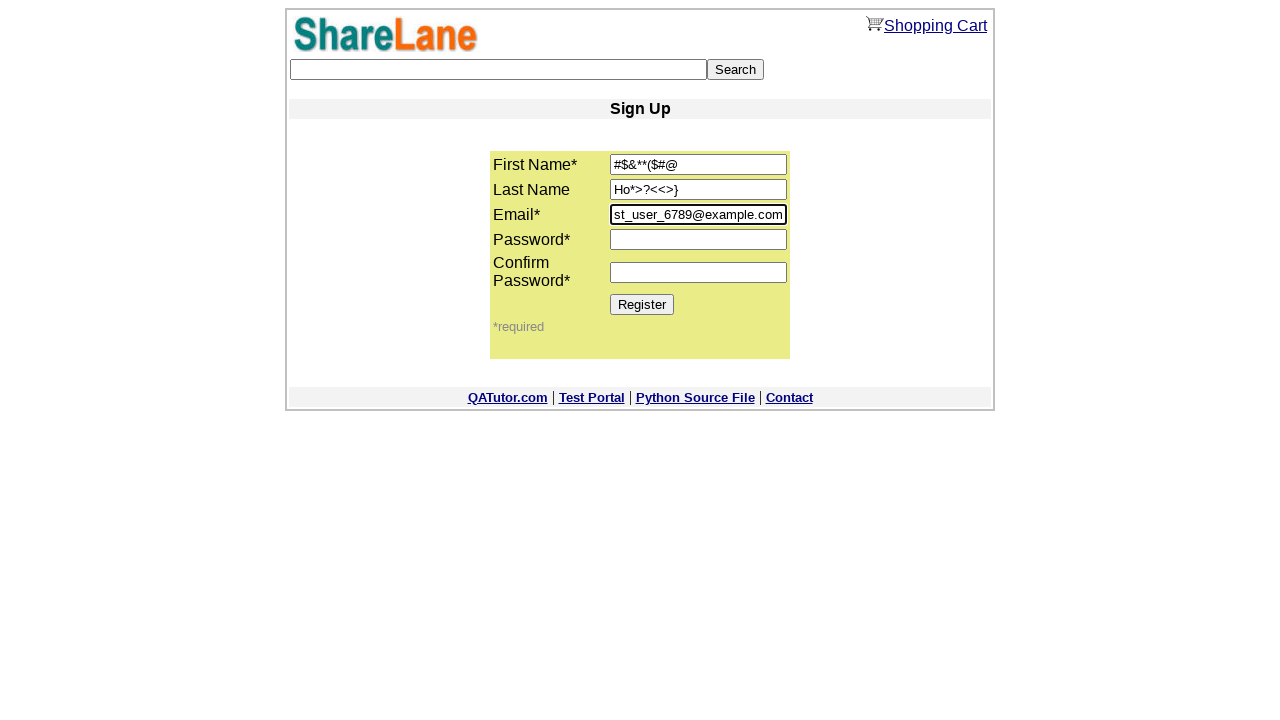

Filled password field with '12345' on input[name='password1']
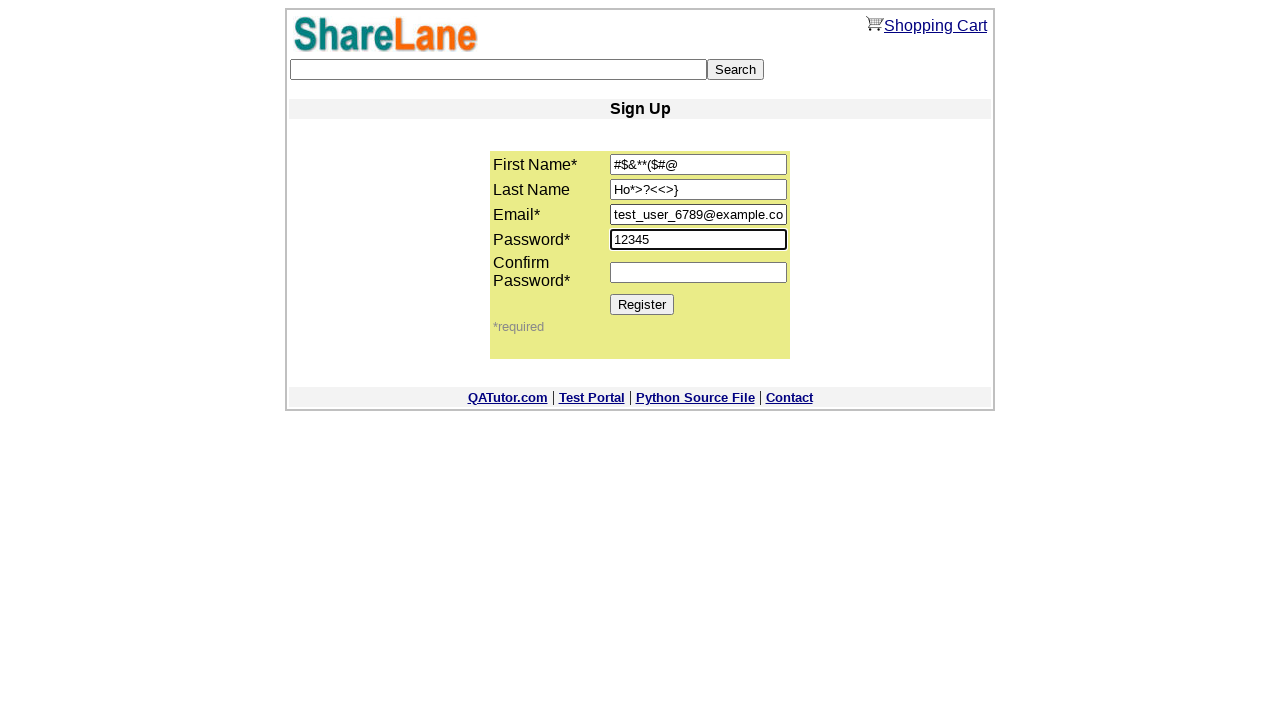

Filled password confirmation field with '12345' on input[name='password2']
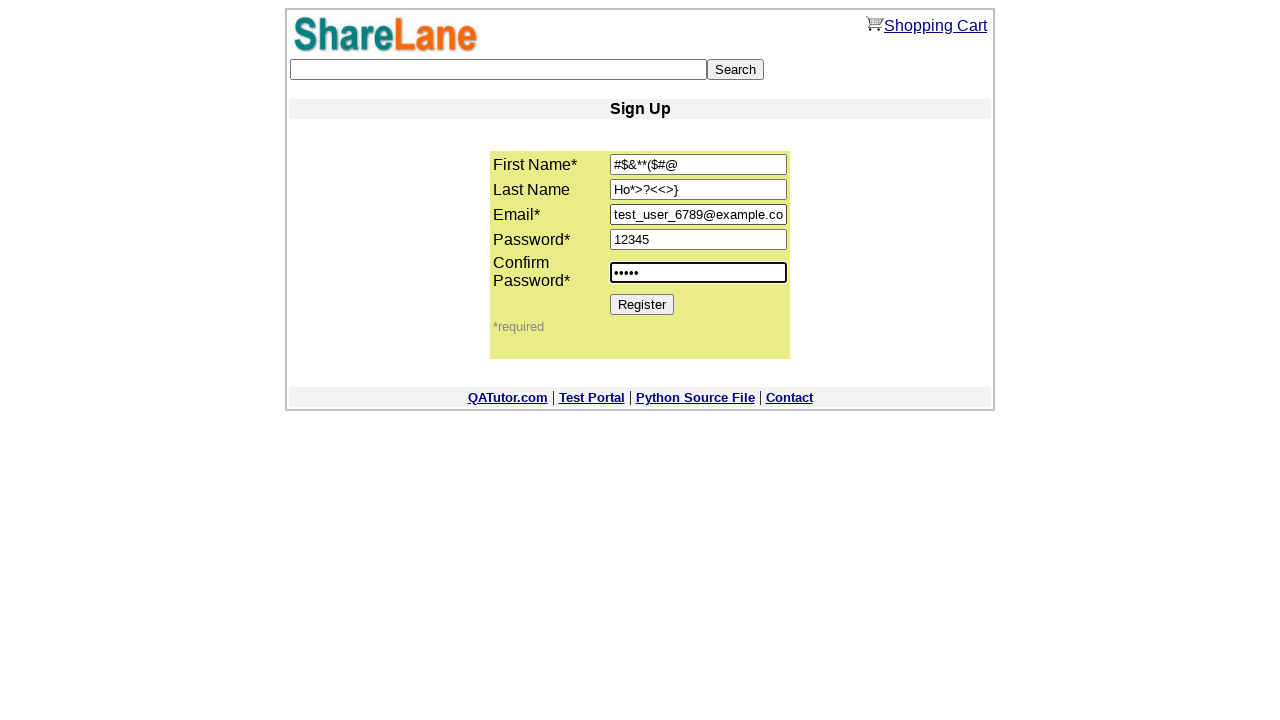

Clicked Register button to submit form with special characters at (642, 304) on [value=Register]
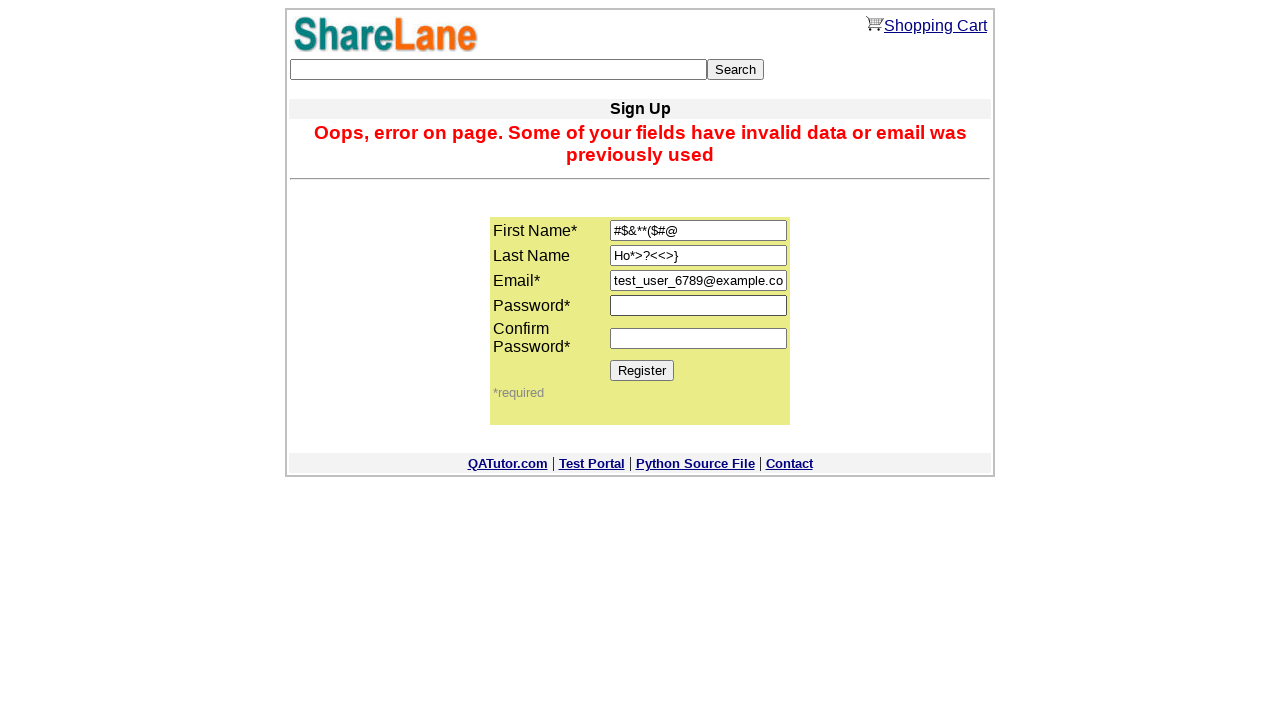

Error message appeared, validating special character input rejection
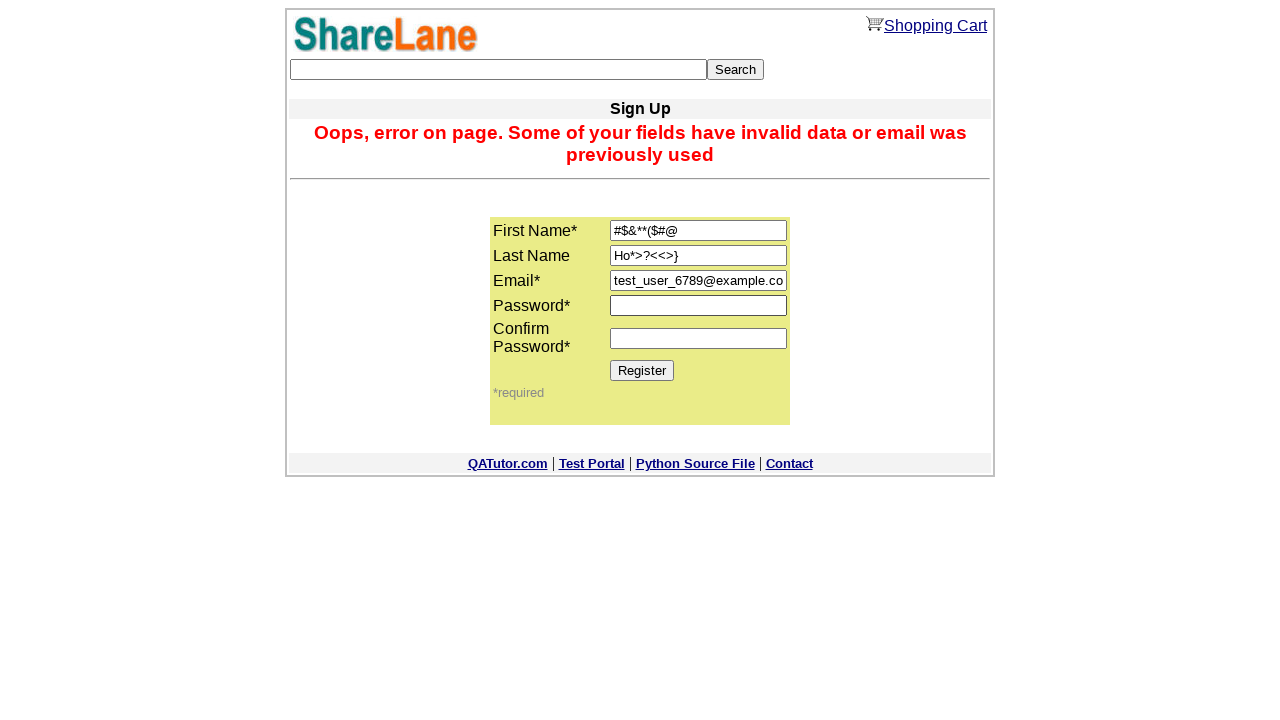

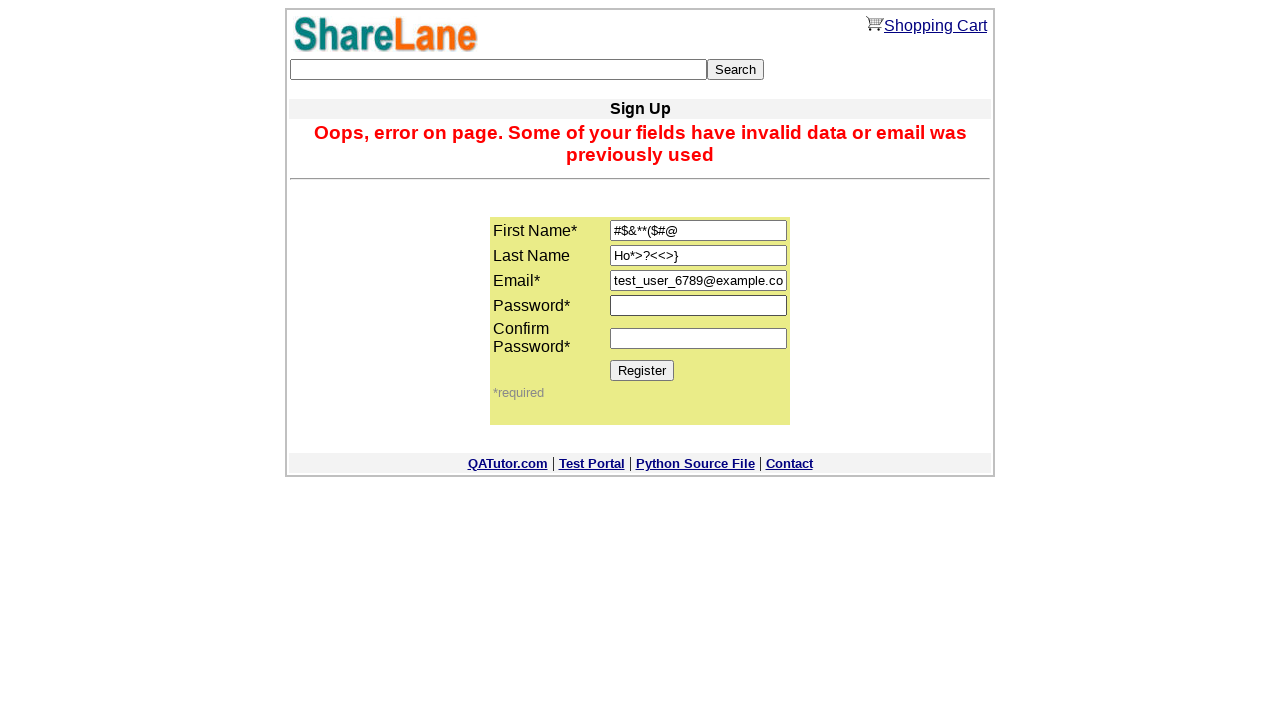